Tests registration form validation by submitting an invalid email format and verifying the email error message is displayed

Starting URL: https://alada.vn/tai-khoan/dang-ky.html

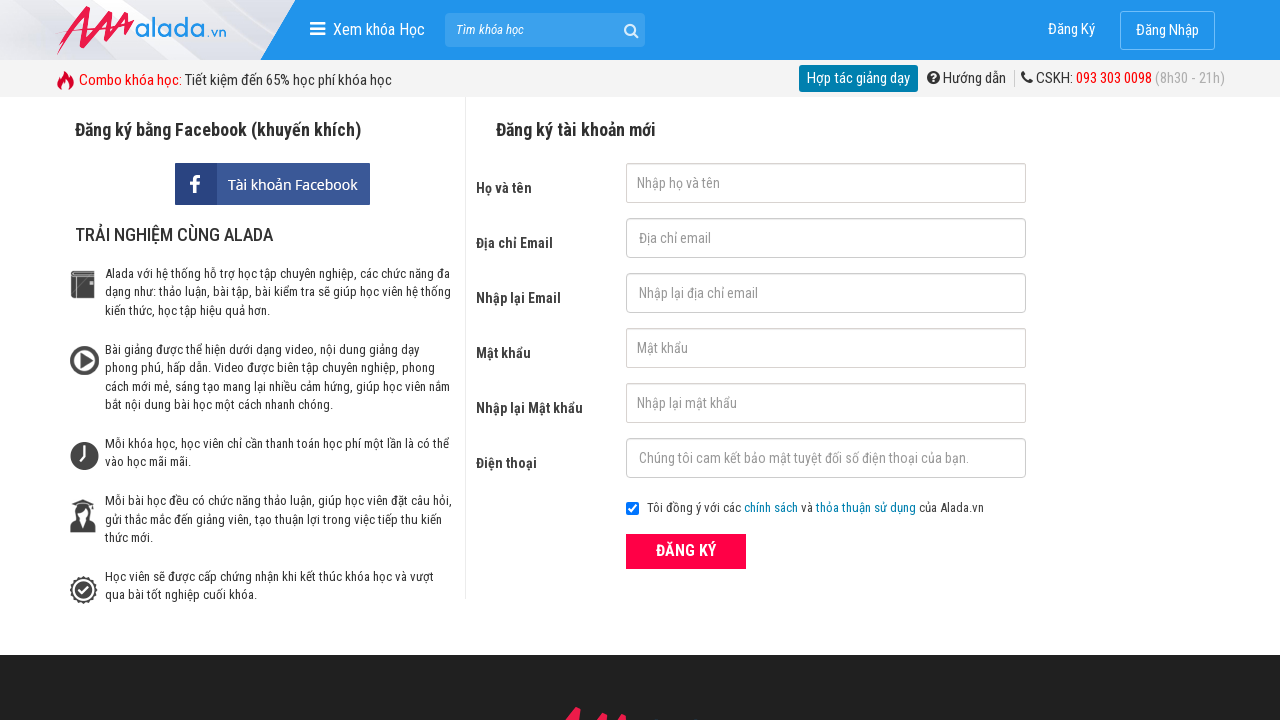

Navigated to registration page
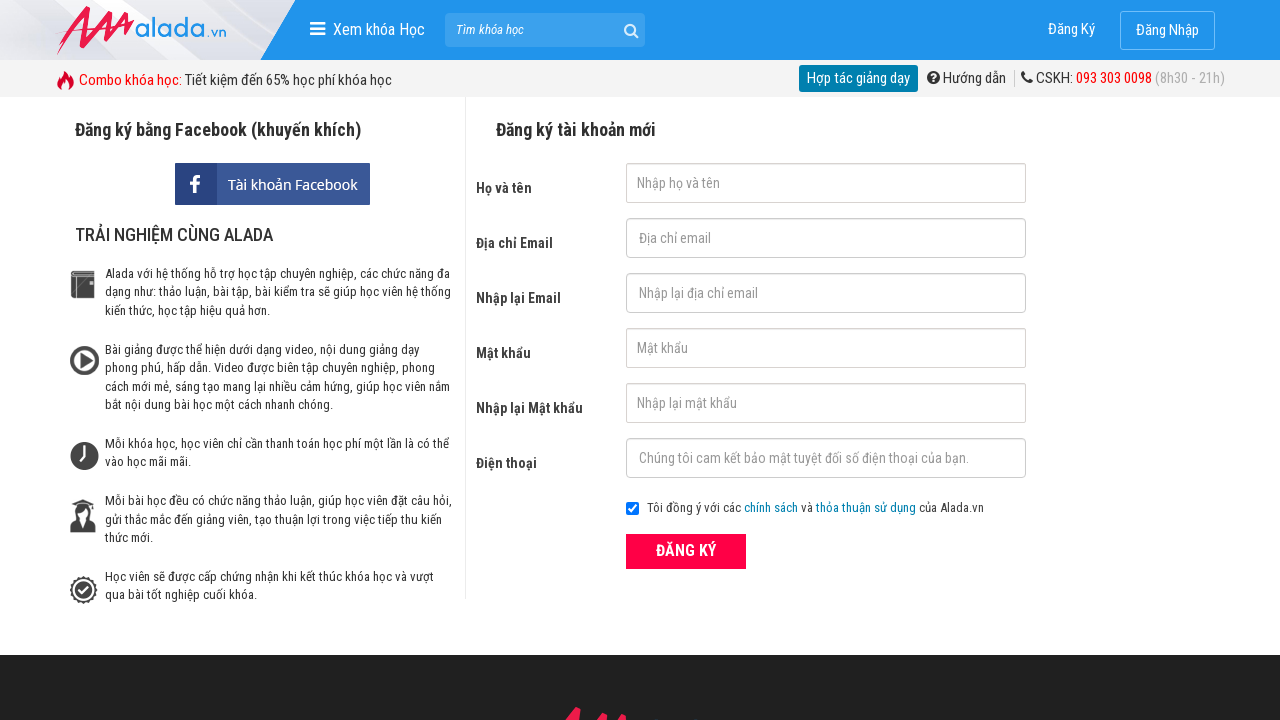

Filled first name field with 'John Wick' on #txtFirstname
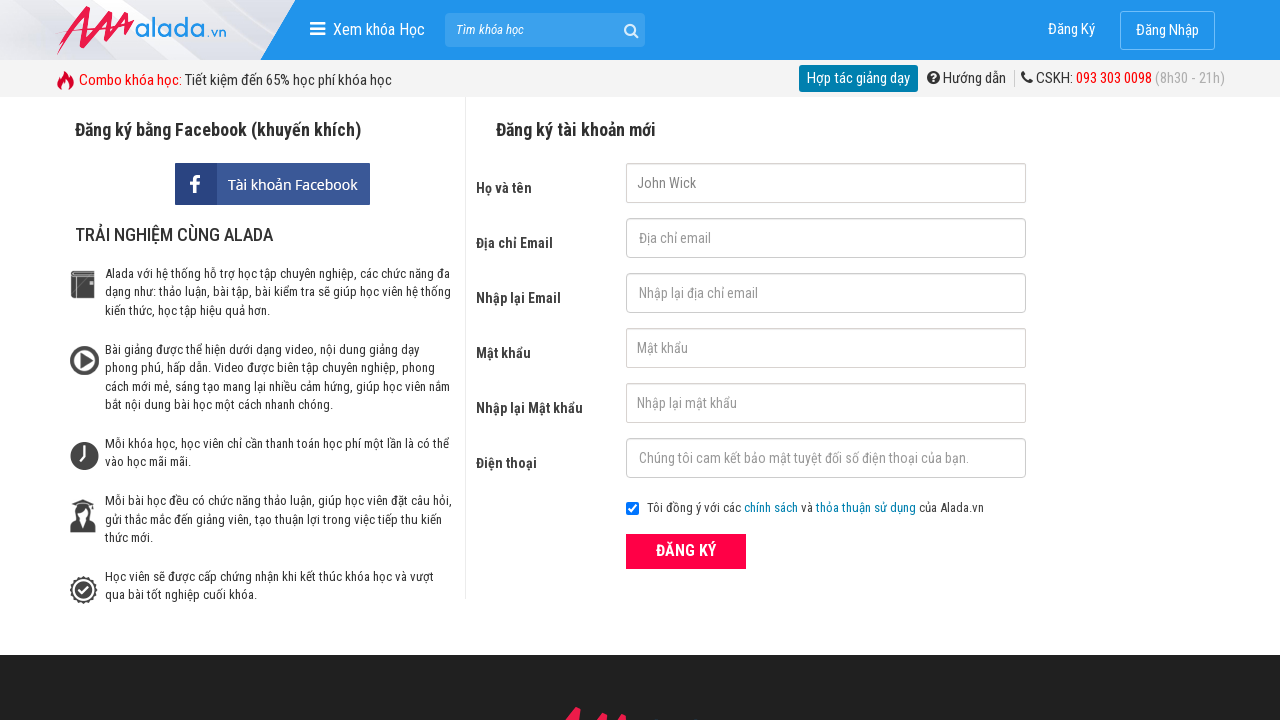

Filled email field with invalid format '123@123@345' on #txtEmail
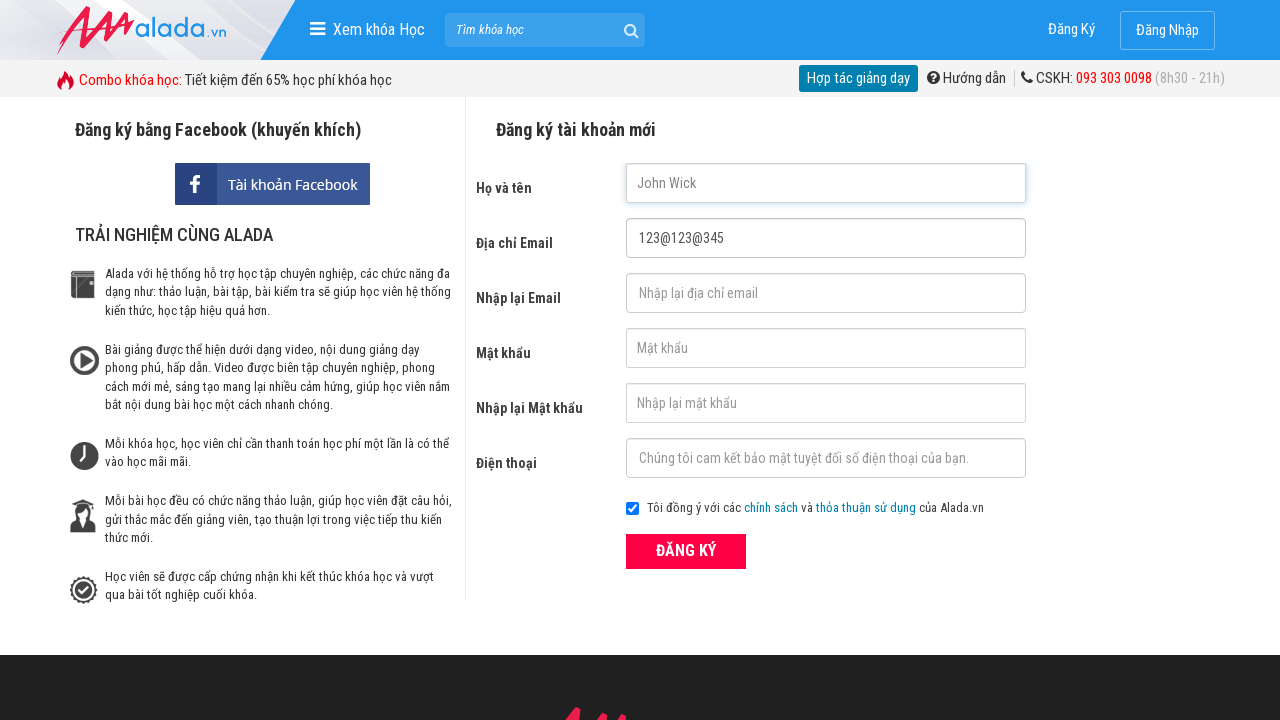

Filled confirm email field with invalid format '123@123@345' on #txtCEmail
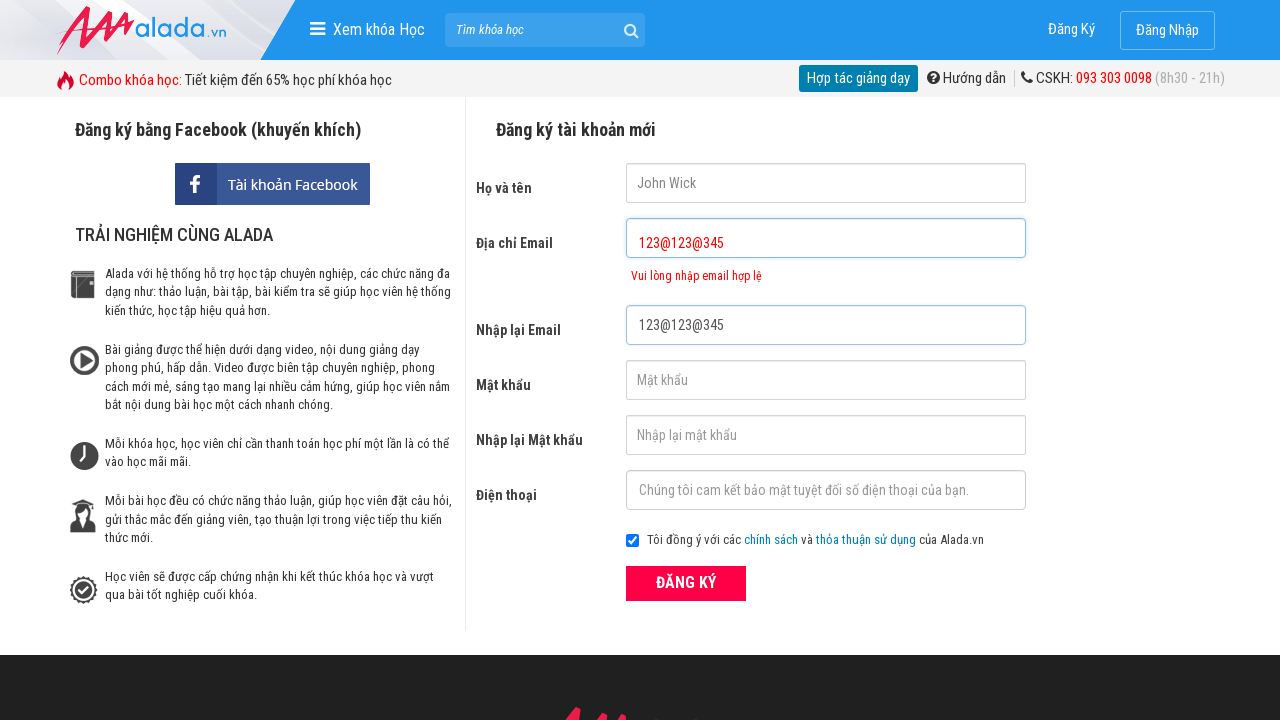

Filled password field with '123456' on #txtPassword
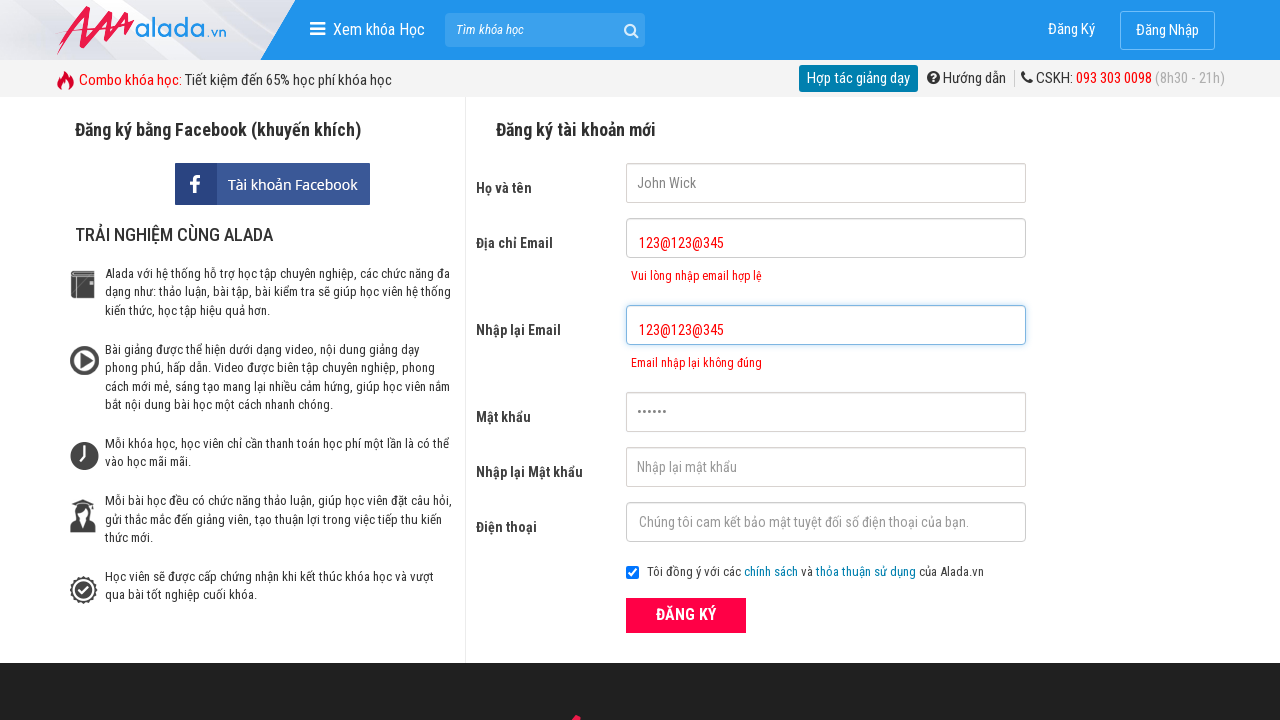

Filled confirm password field with '123456' on #txtCPassword
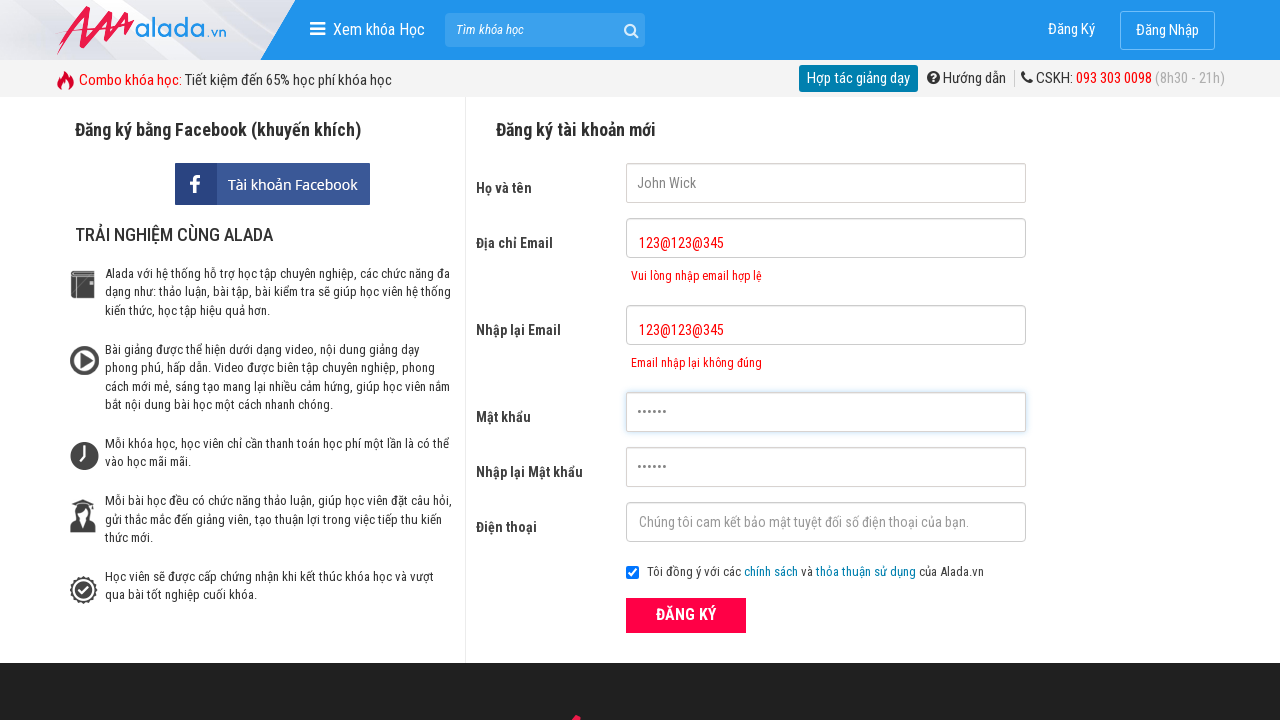

Filled phone field with '0987654321' on #txtPhone
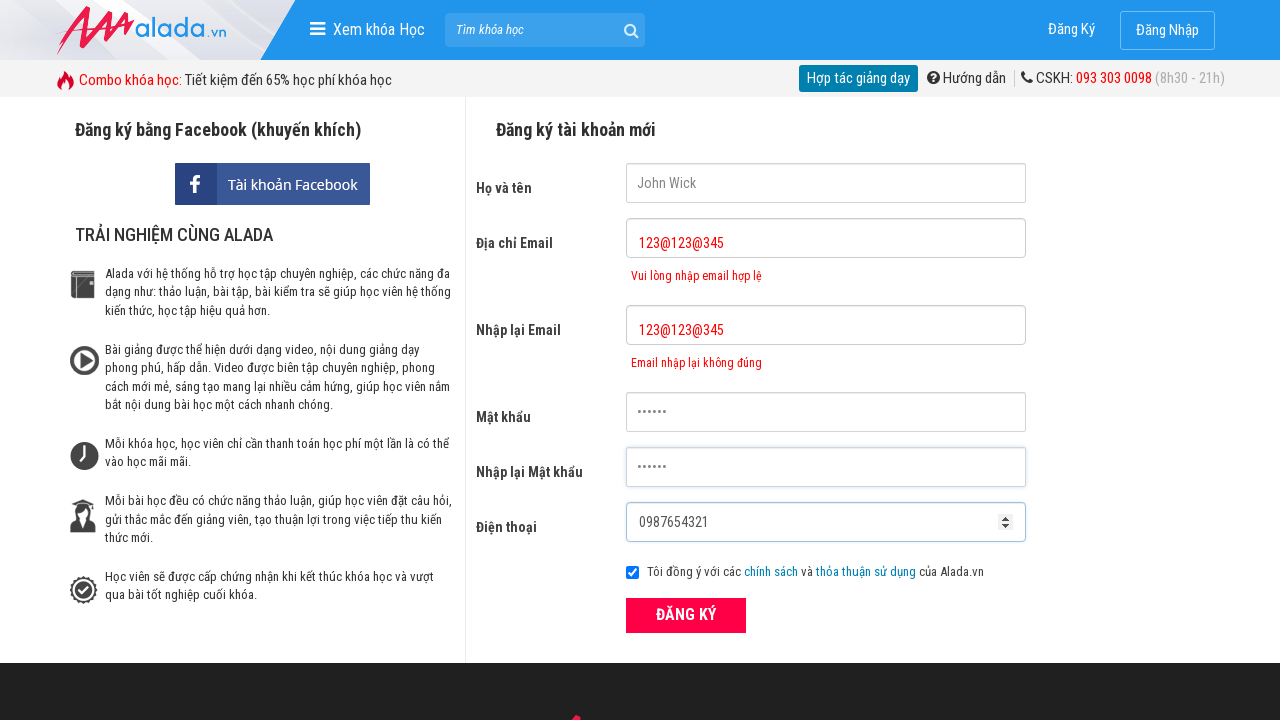

Clicked ĐĂNG KÝ (Register) button at (686, 615) on xpath=//form[@id='frmLogin']//button[text()='ĐĂNG KÝ']
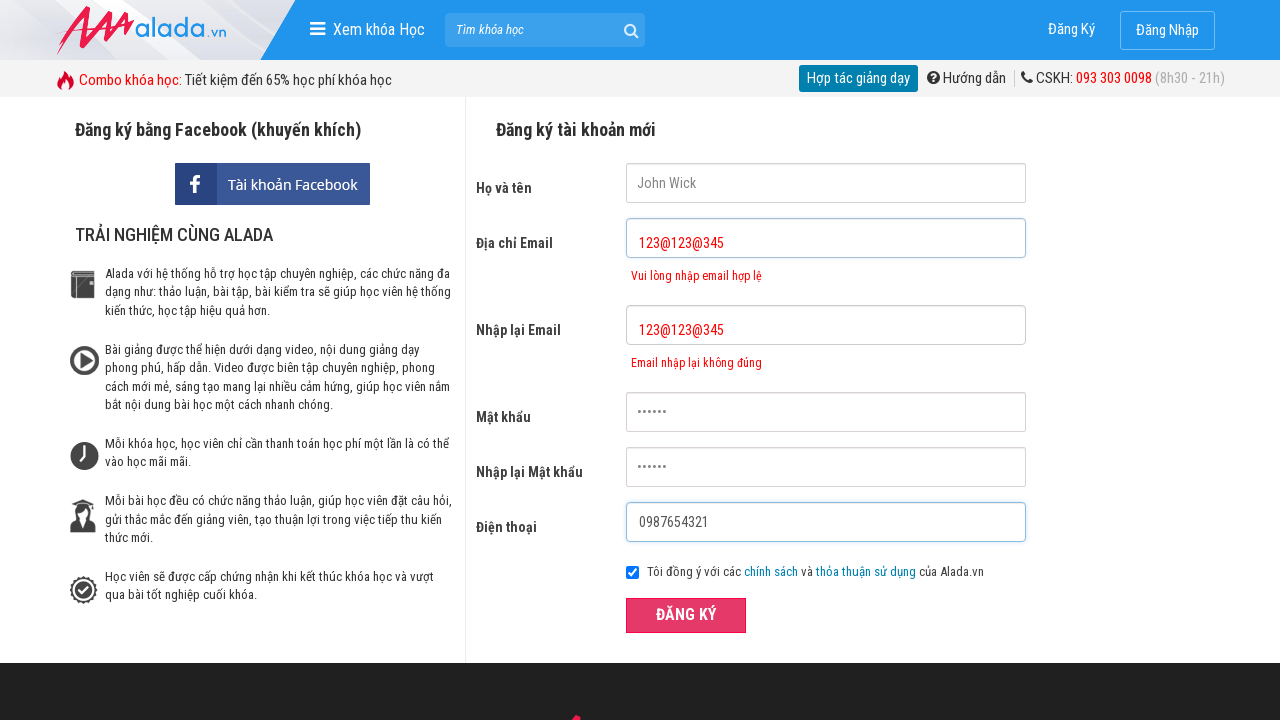

Email error message appeared
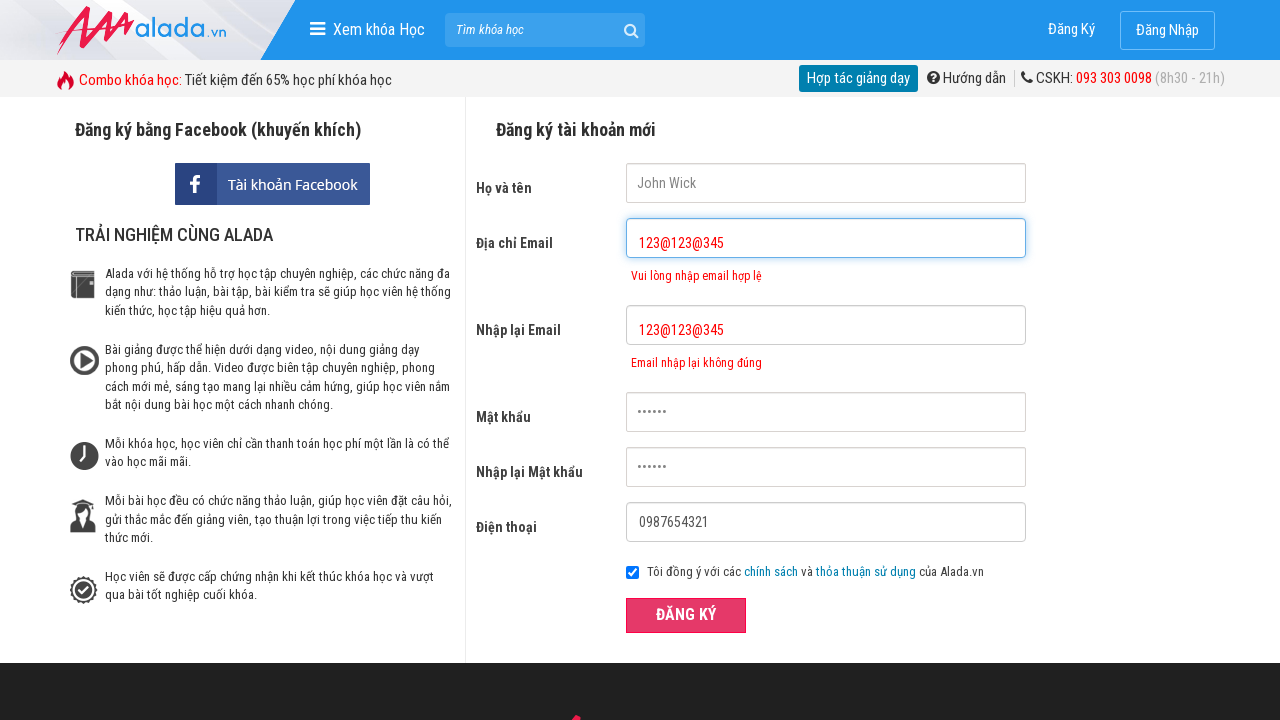

Confirm email error message appeared
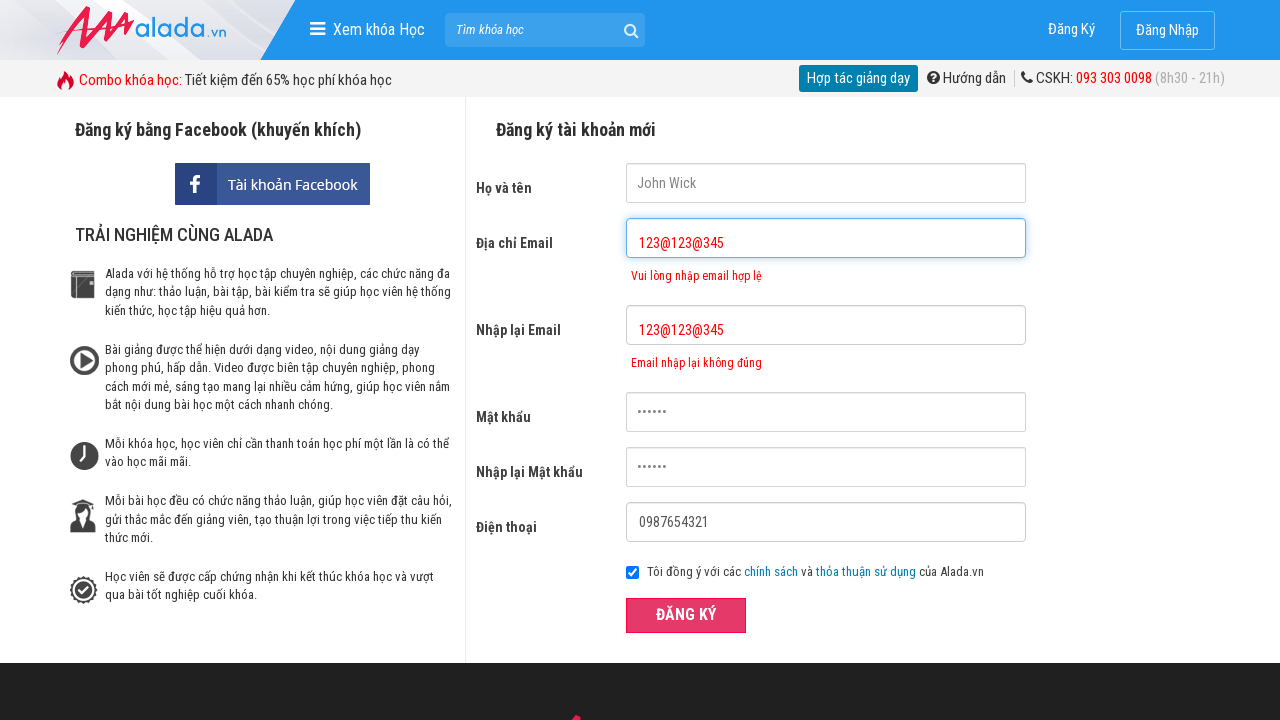

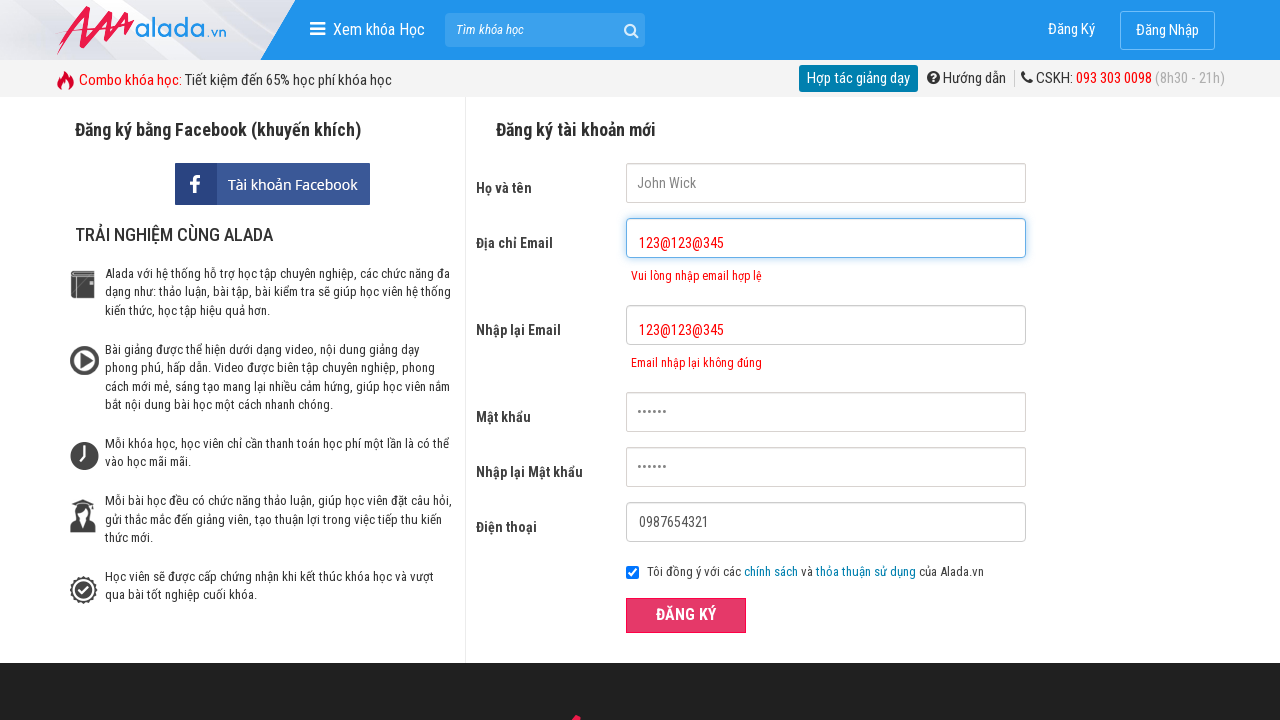